Tests drag and drop functionality by dragging rectangle A to rectangle B's position and verifying the swap

Starting URL: https://the-internet.herokuapp.com/drag_and_drop

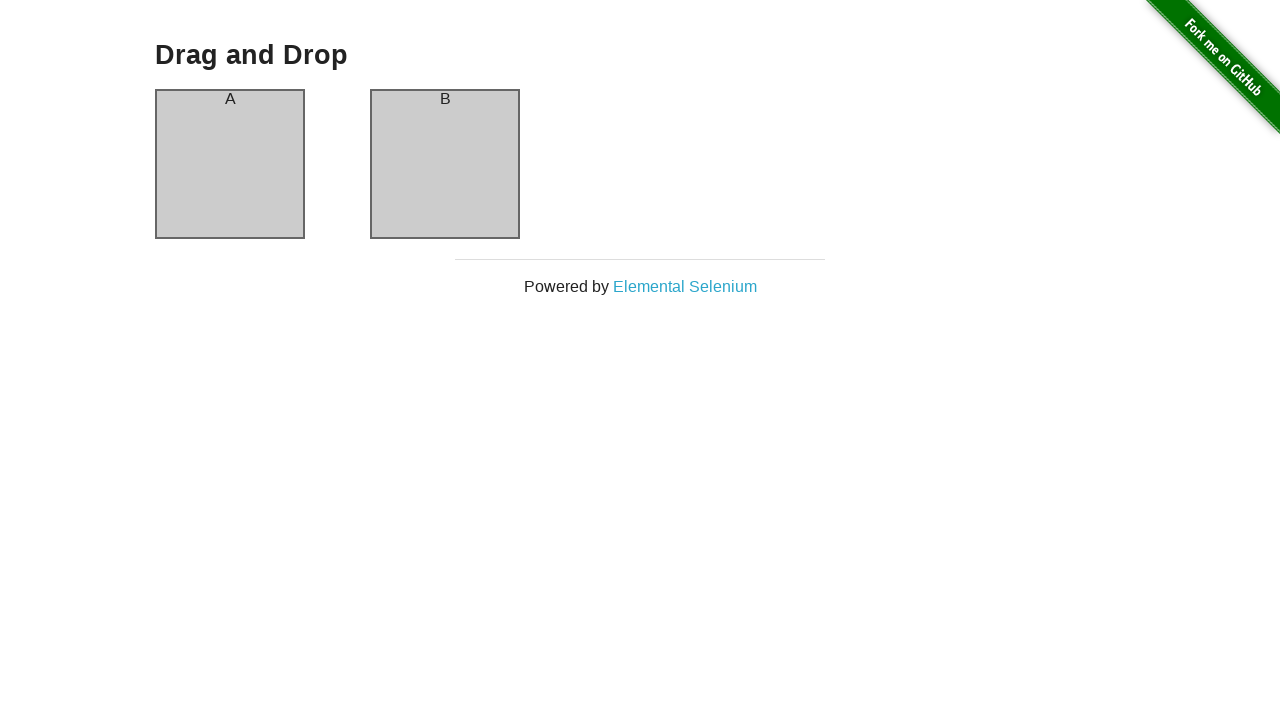

Located rectangle A element
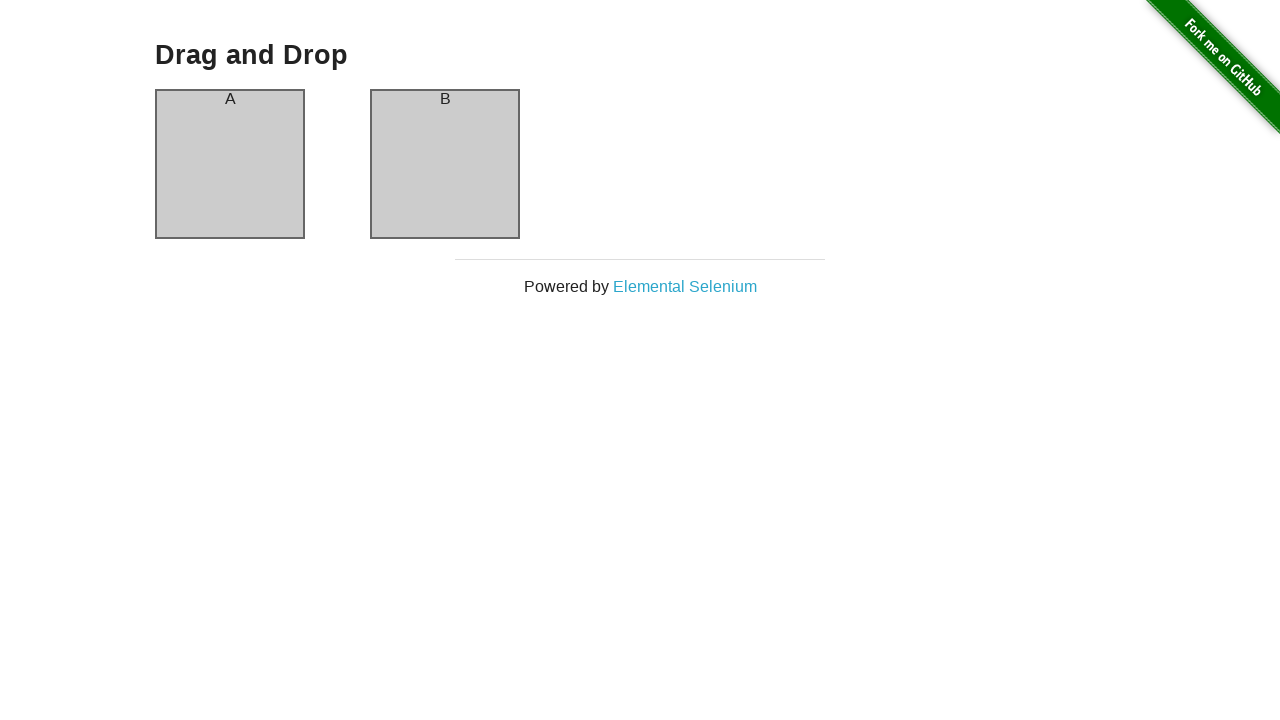

Located rectangle B element
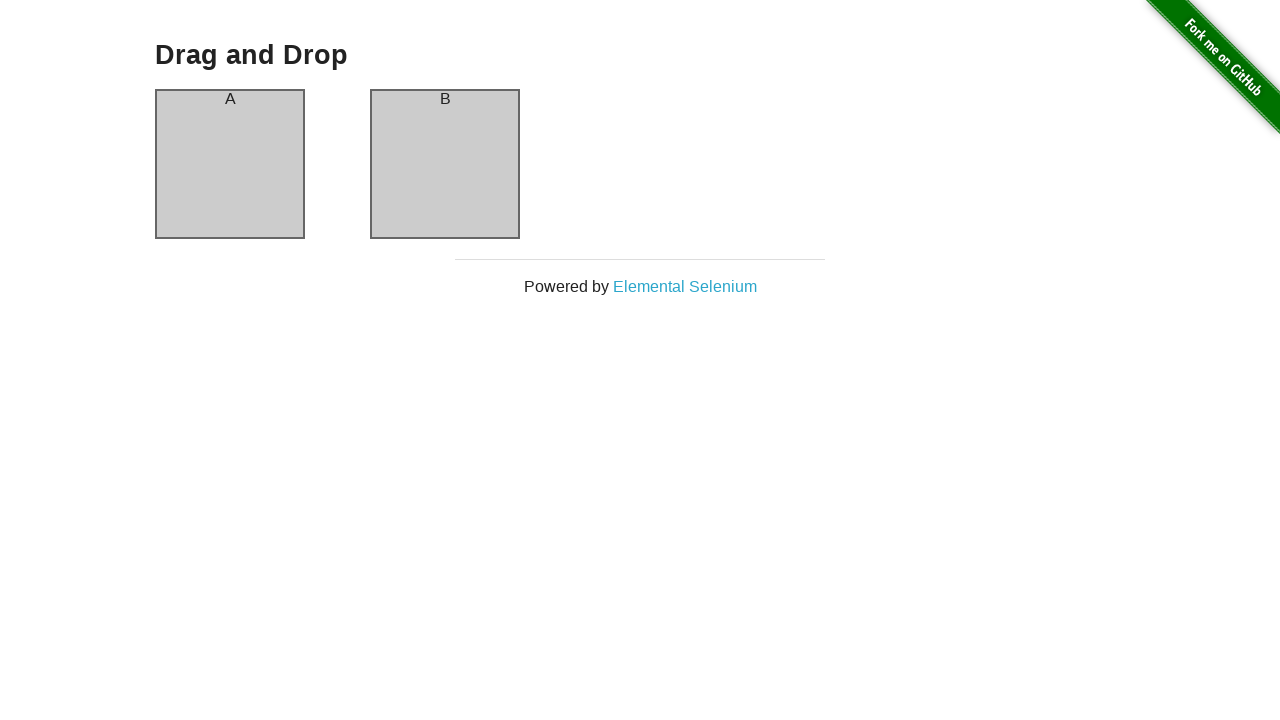

Dragged rectangle A to rectangle B position at (445, 164)
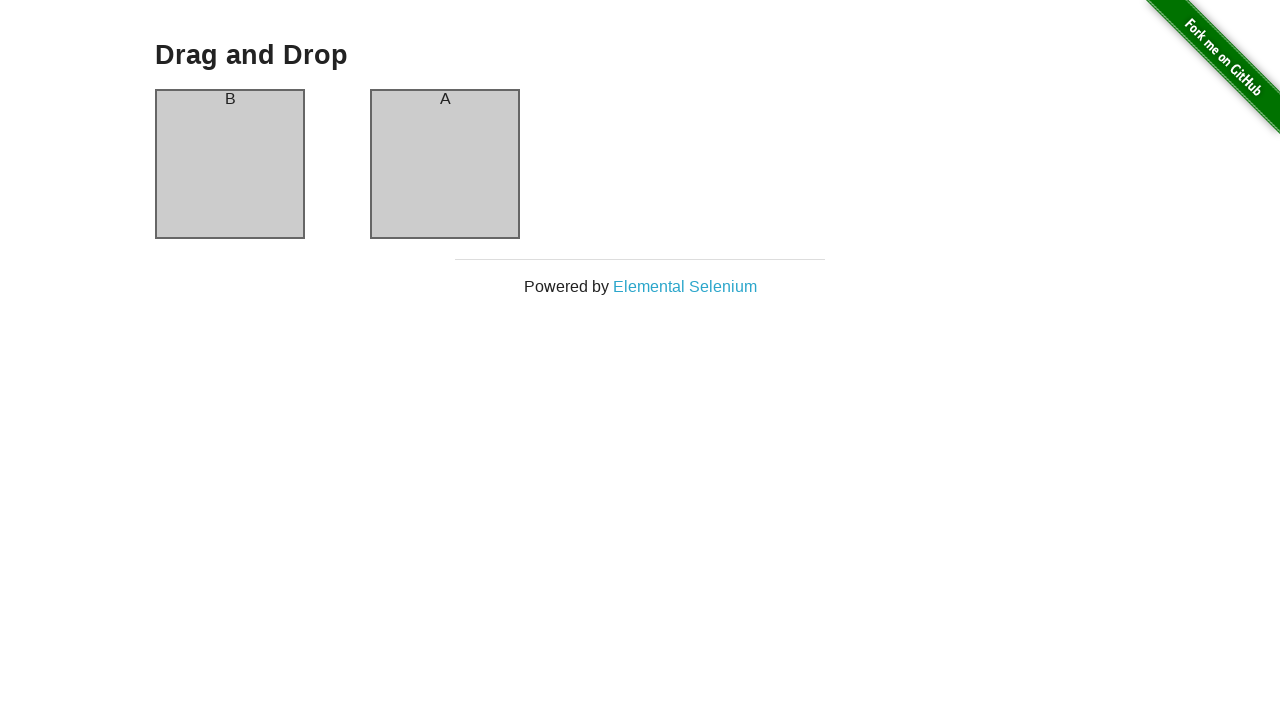

Verified that rectangle A now contains 'B' text after swap
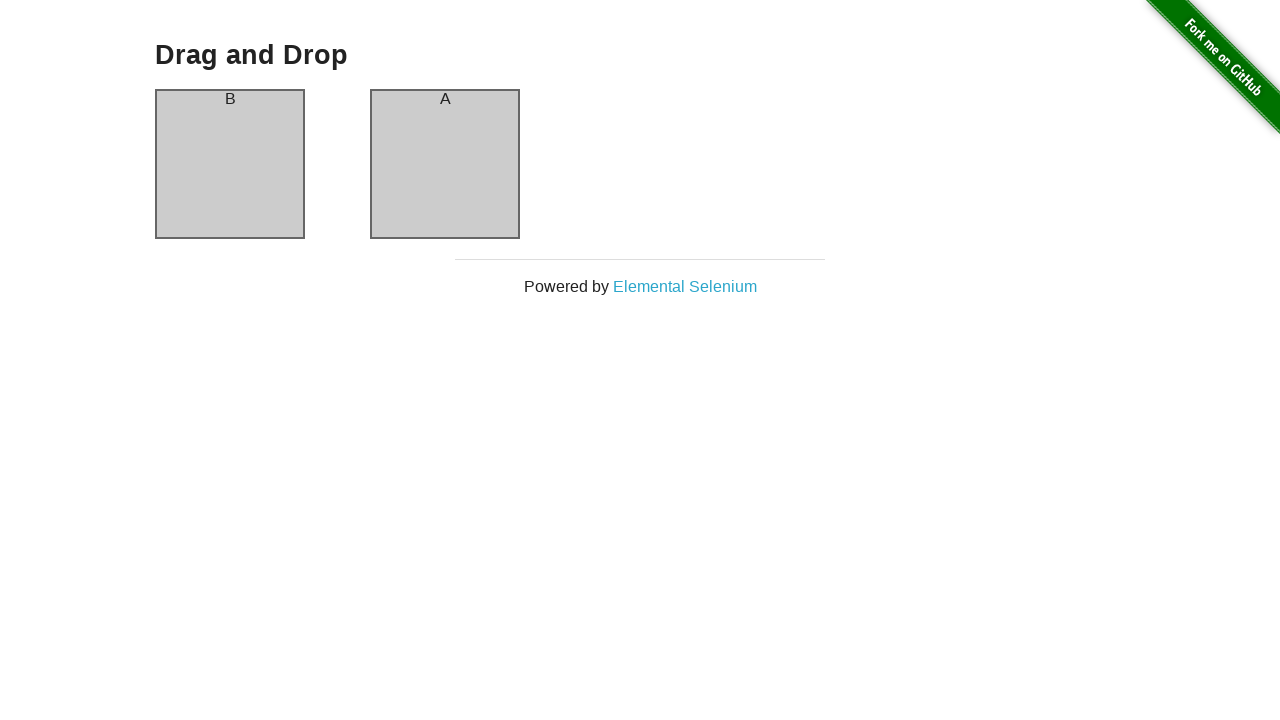

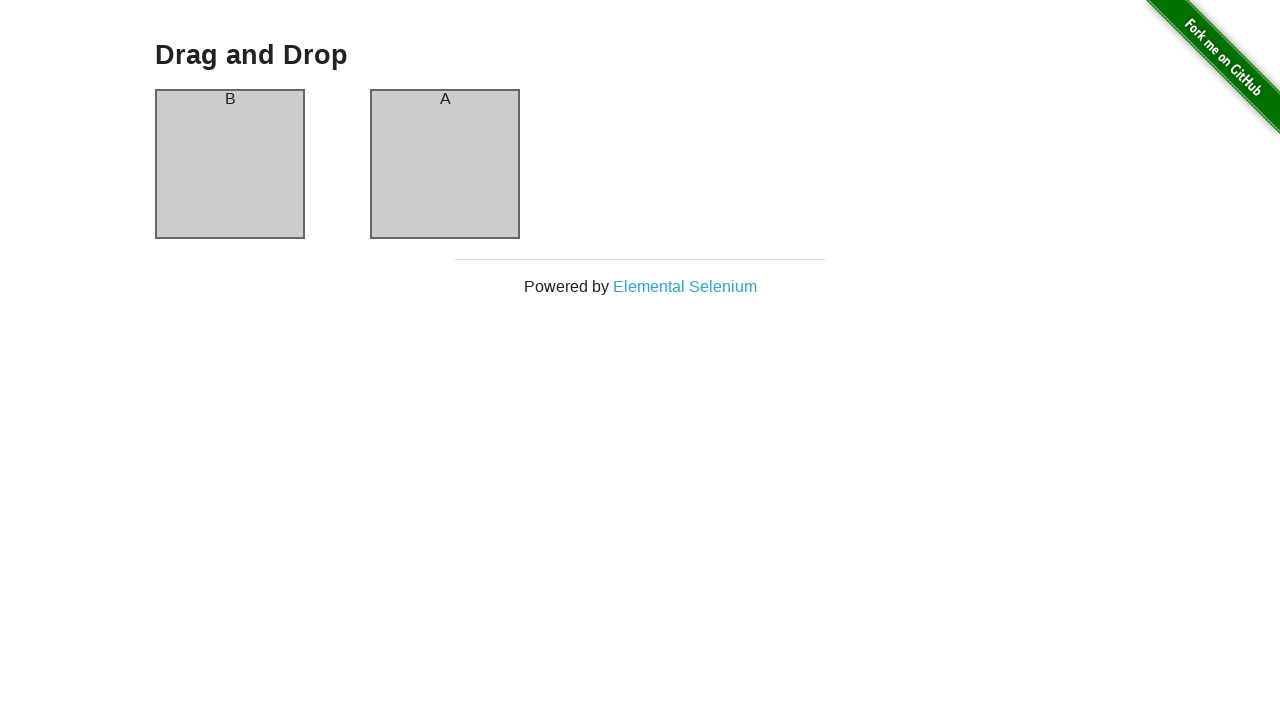